Tests various element locator strategies on the DemoBlaze e-commerce site by finding and verifying different UI elements like Sign Up button, navigation buttons, product names, and the site logo

Starting URL: https://www.demoblaze.com/

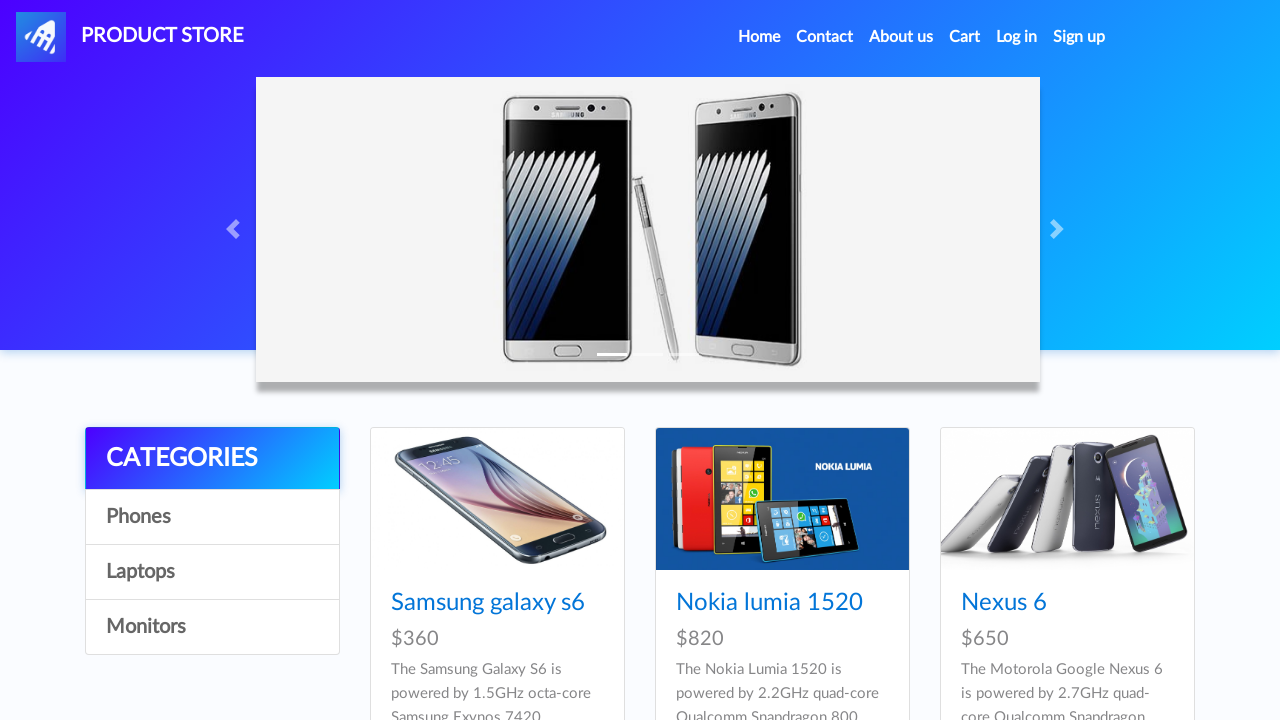

Located Sign Up button by id '#signin2'
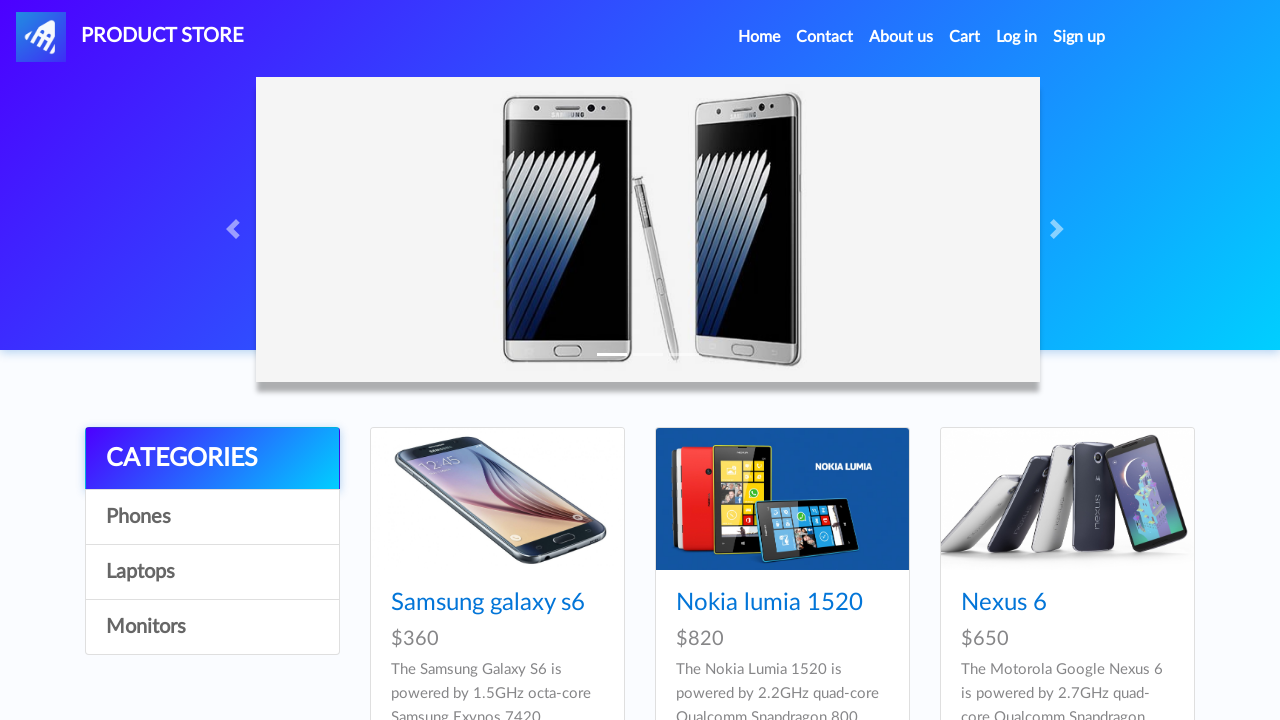

Retrieved Sign Up button text: Sign up
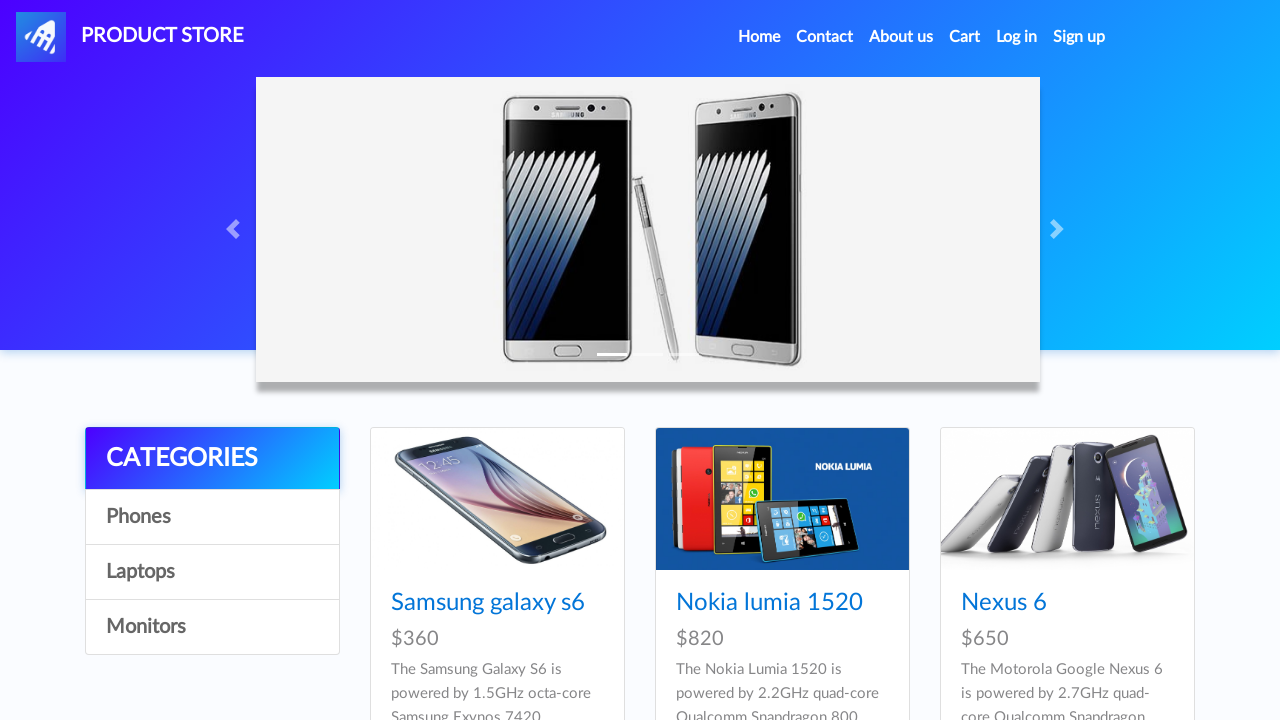

Located Previous button by id '#prev2'
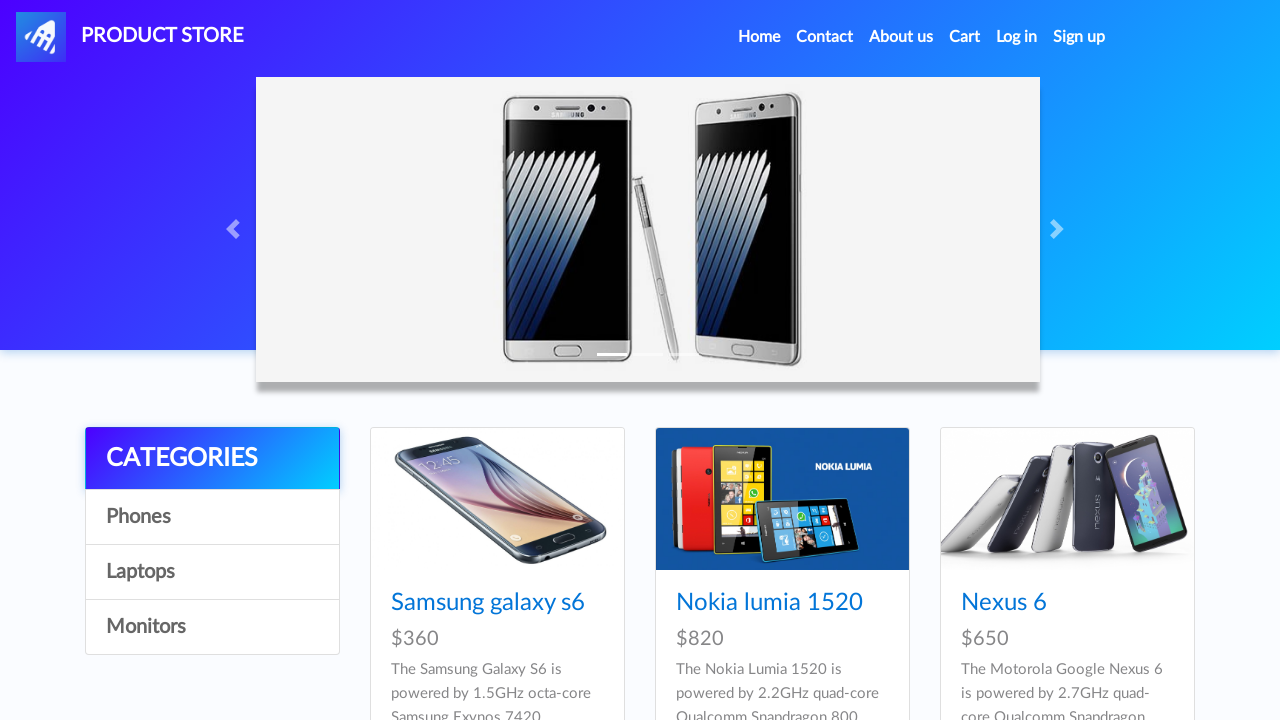

Located Next button by id '#next2'
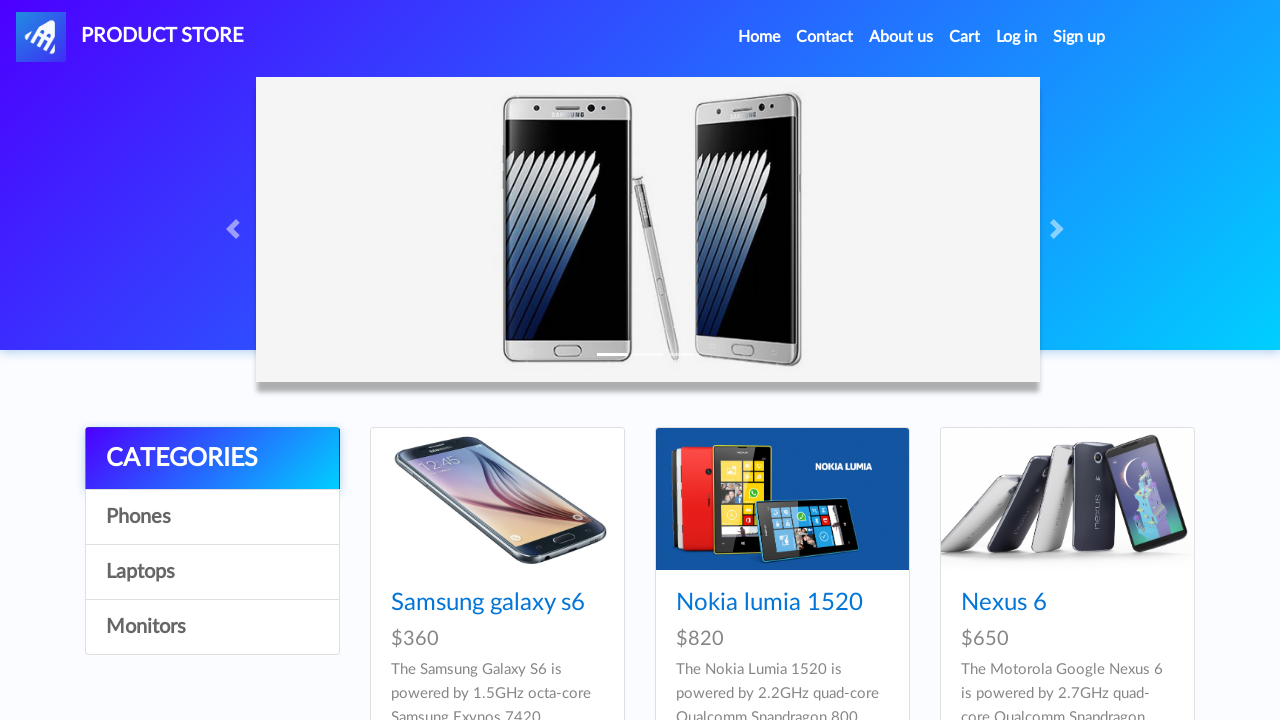

Retrieved Previous button text: Previous
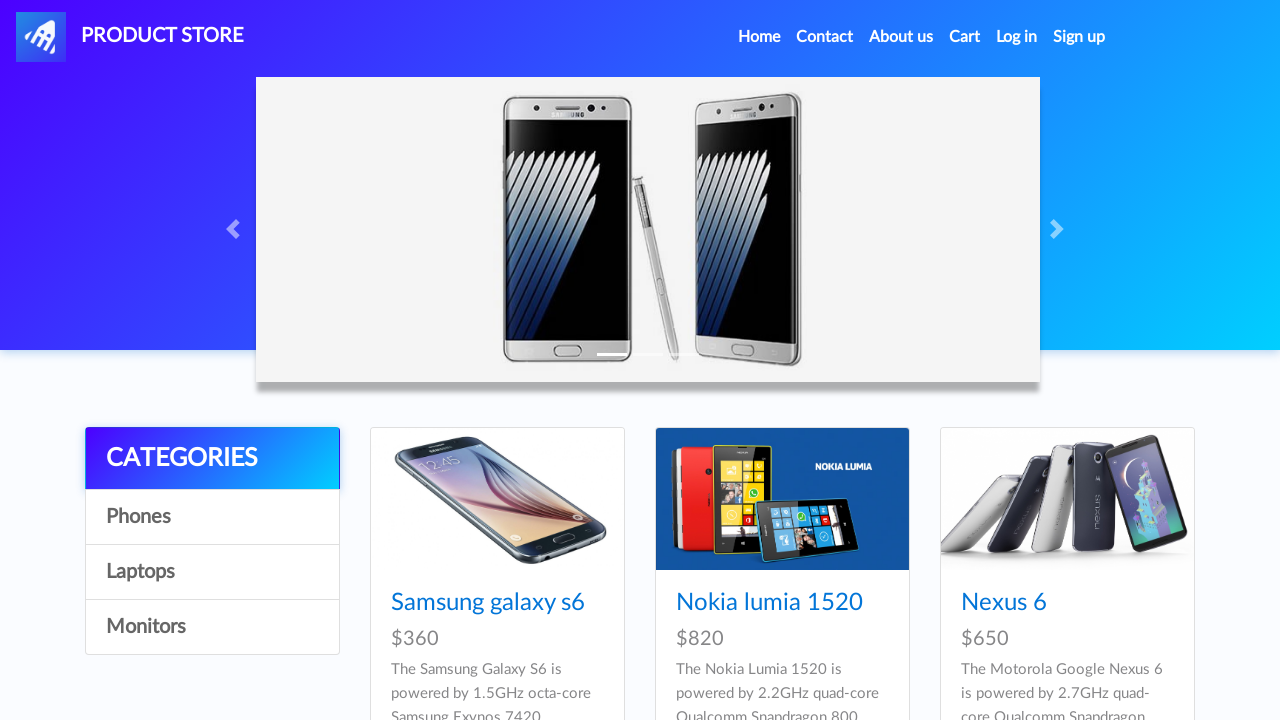

Retrieved Next button text: Next
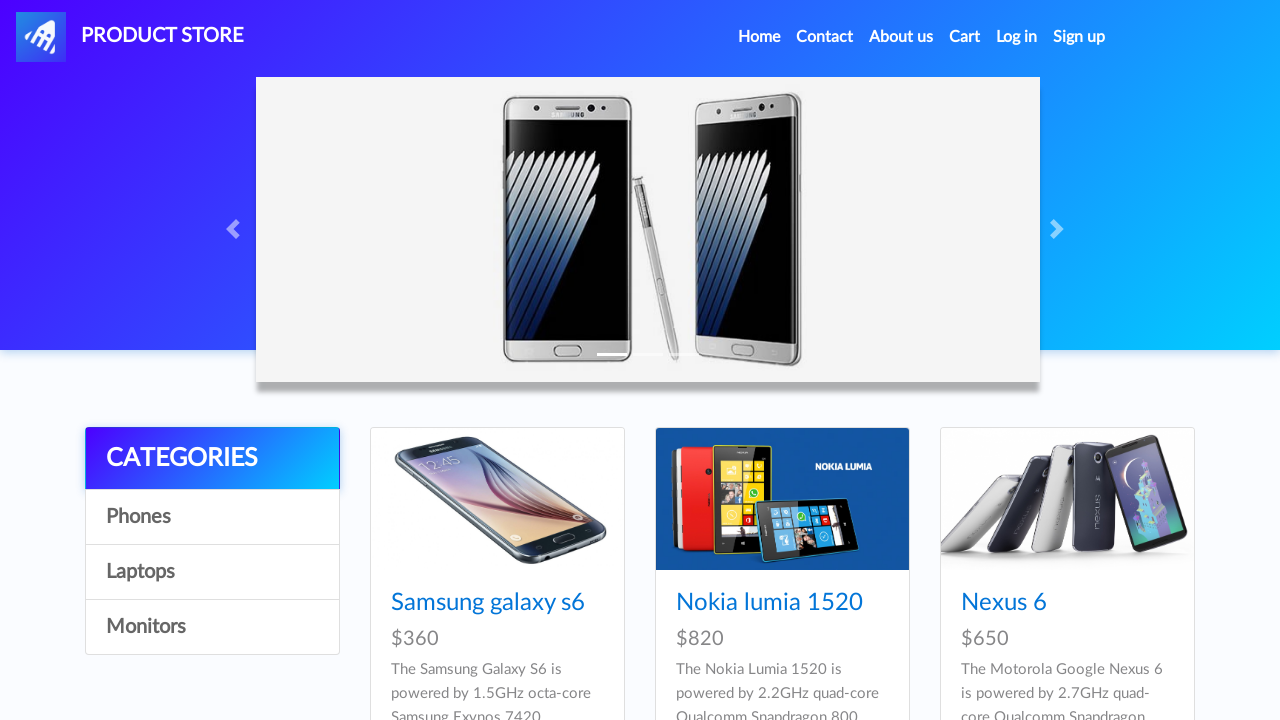

Located all h4 elements on the page
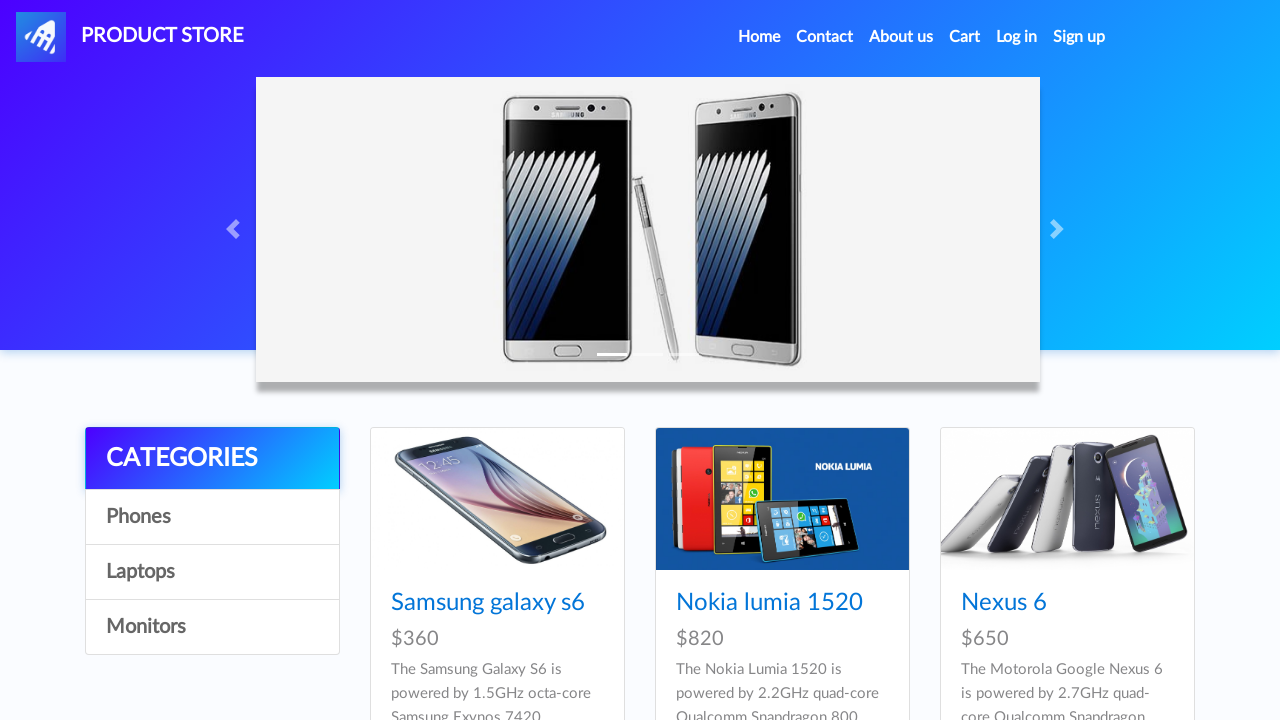

Found Samsung Galaxy S6 product: Samsung galaxy s6
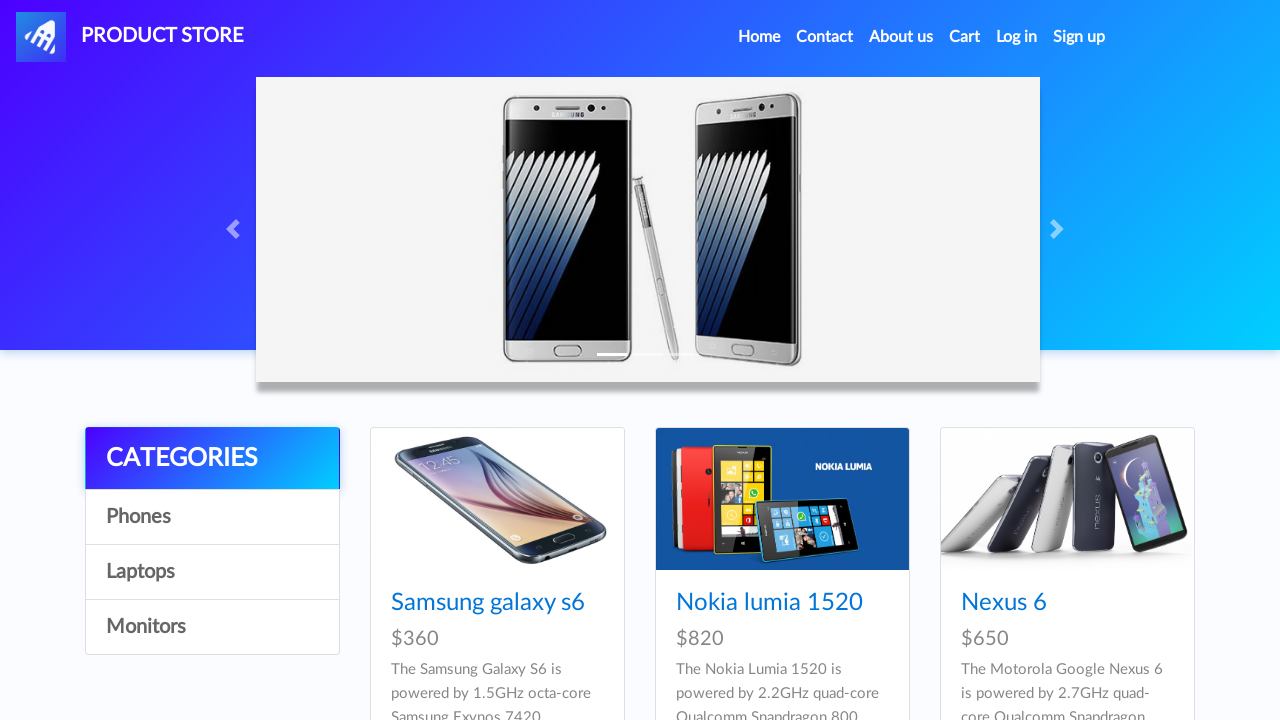

Located Product Store logo by class '.navbar-brand'
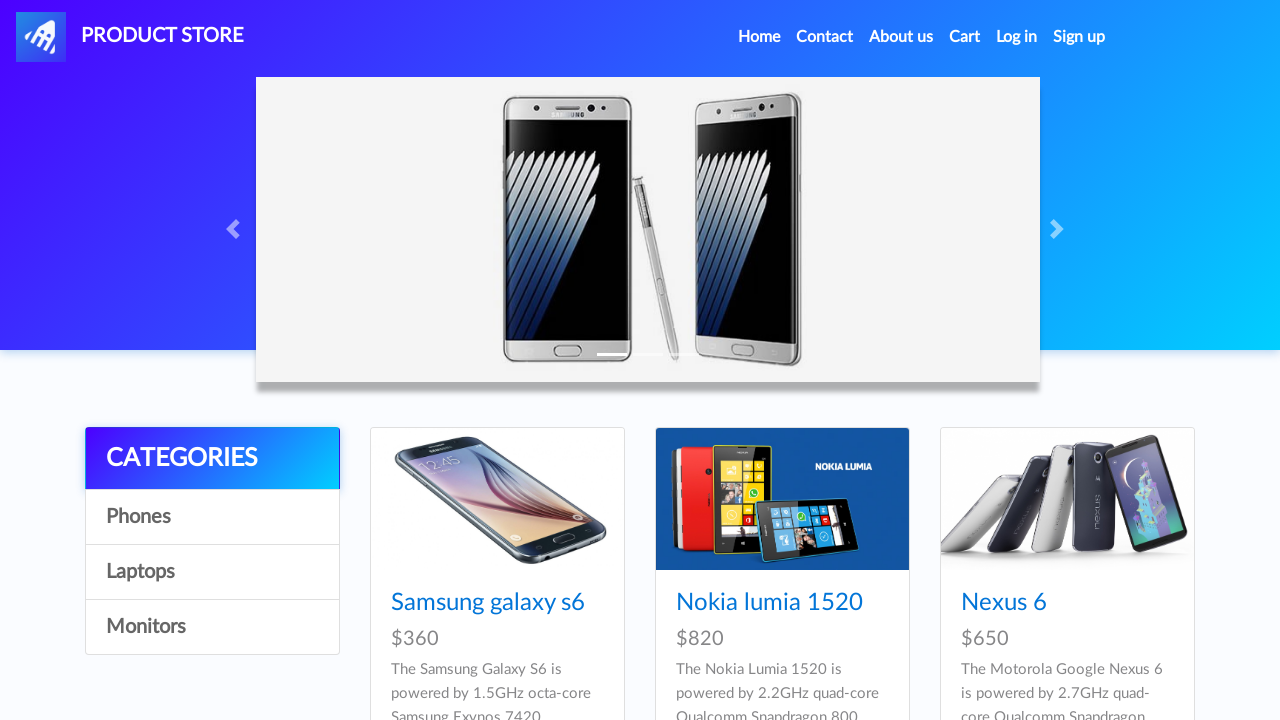

Retrieved Product Store text: 
      PRODUCT STORE
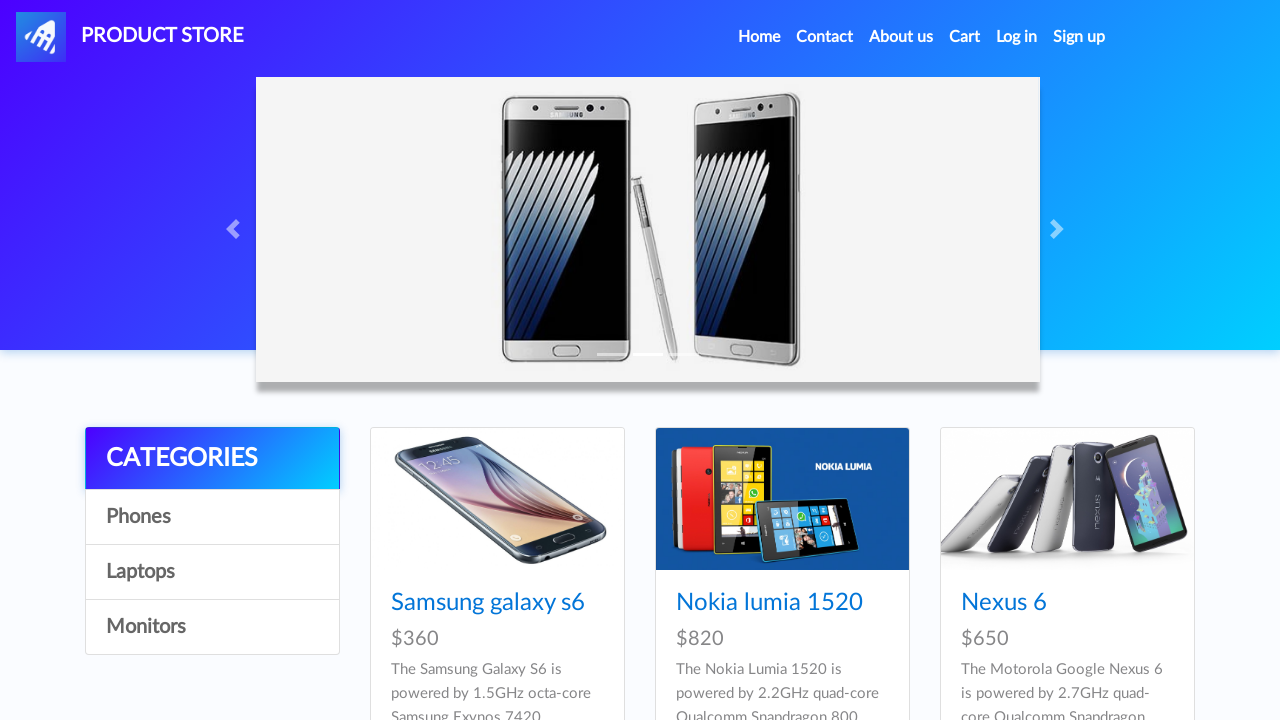

Located Nokia Lumia 1520 by exact link text
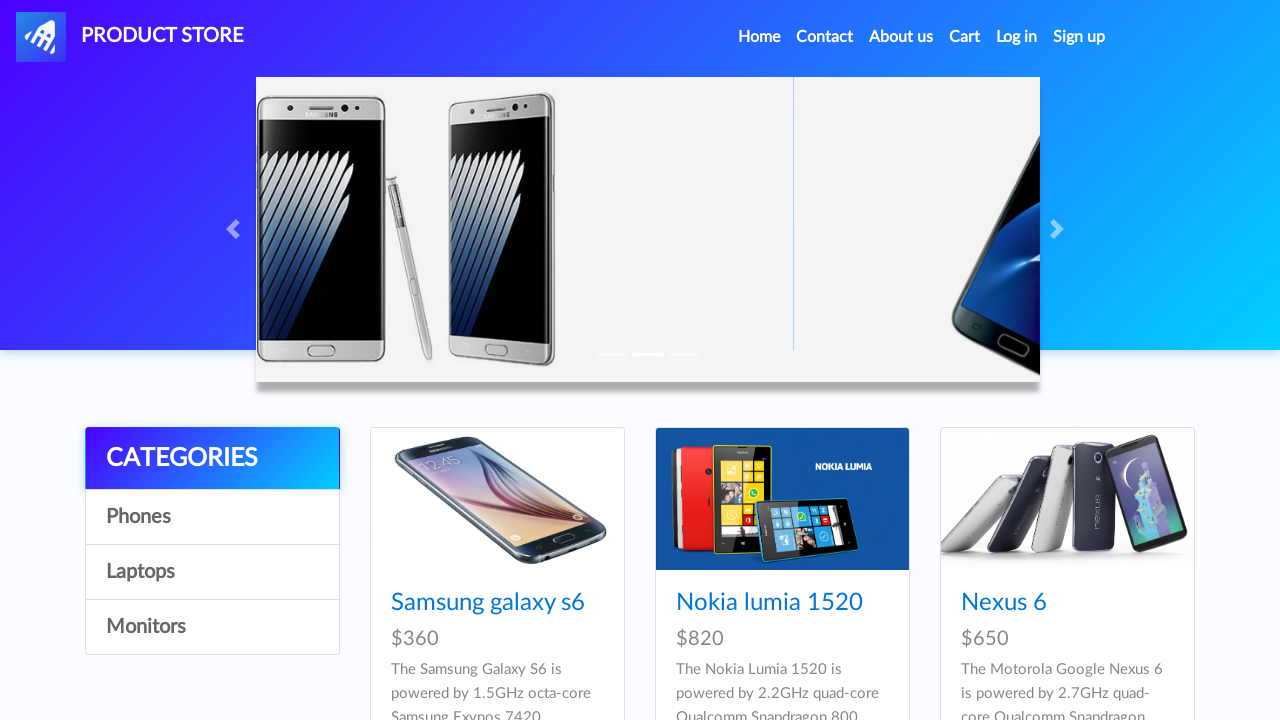

Retrieved Nokia Lumia text: Nokia lumia 1520
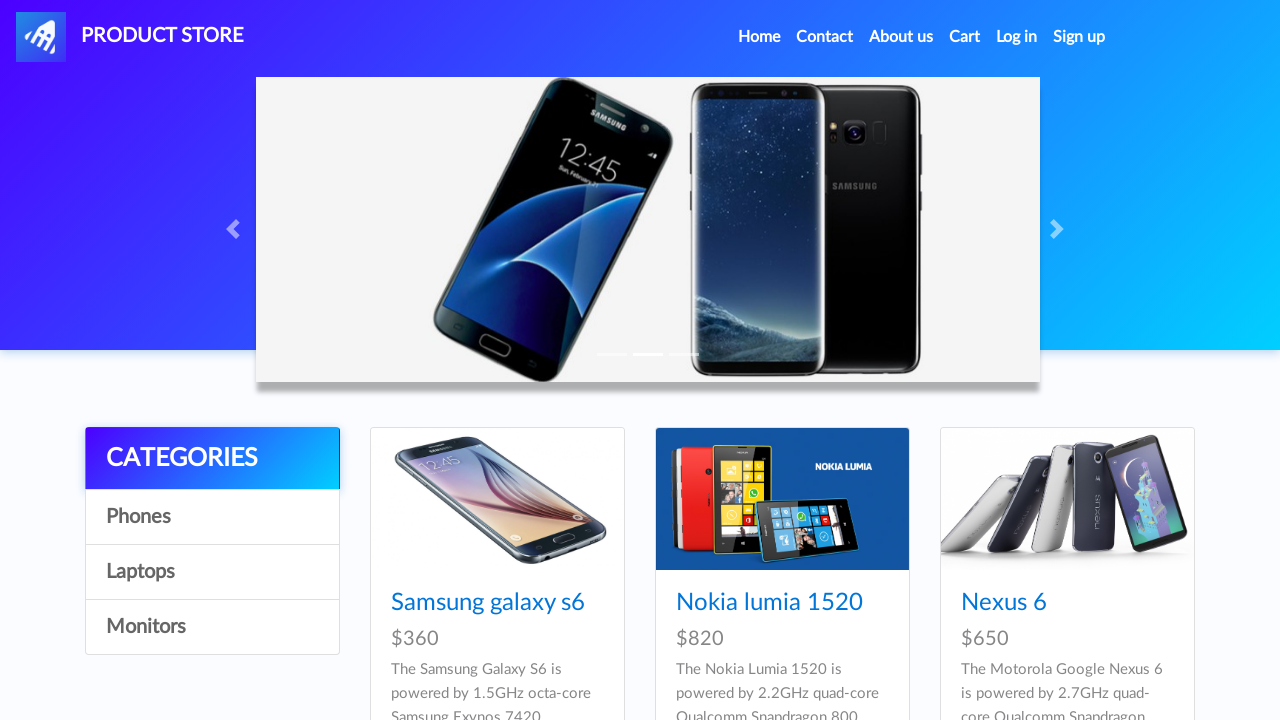

Located Nexus product by partial link text 'Nexus '
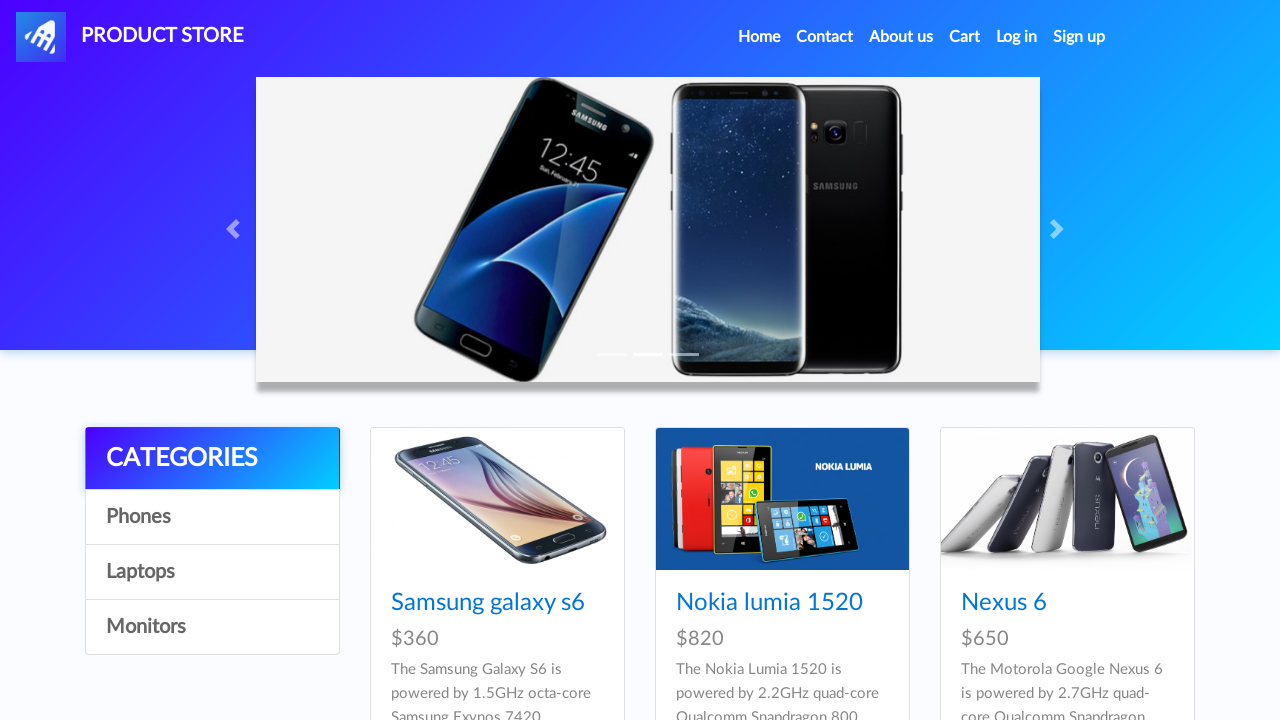

Retrieved Nexus product text: Nexus 6
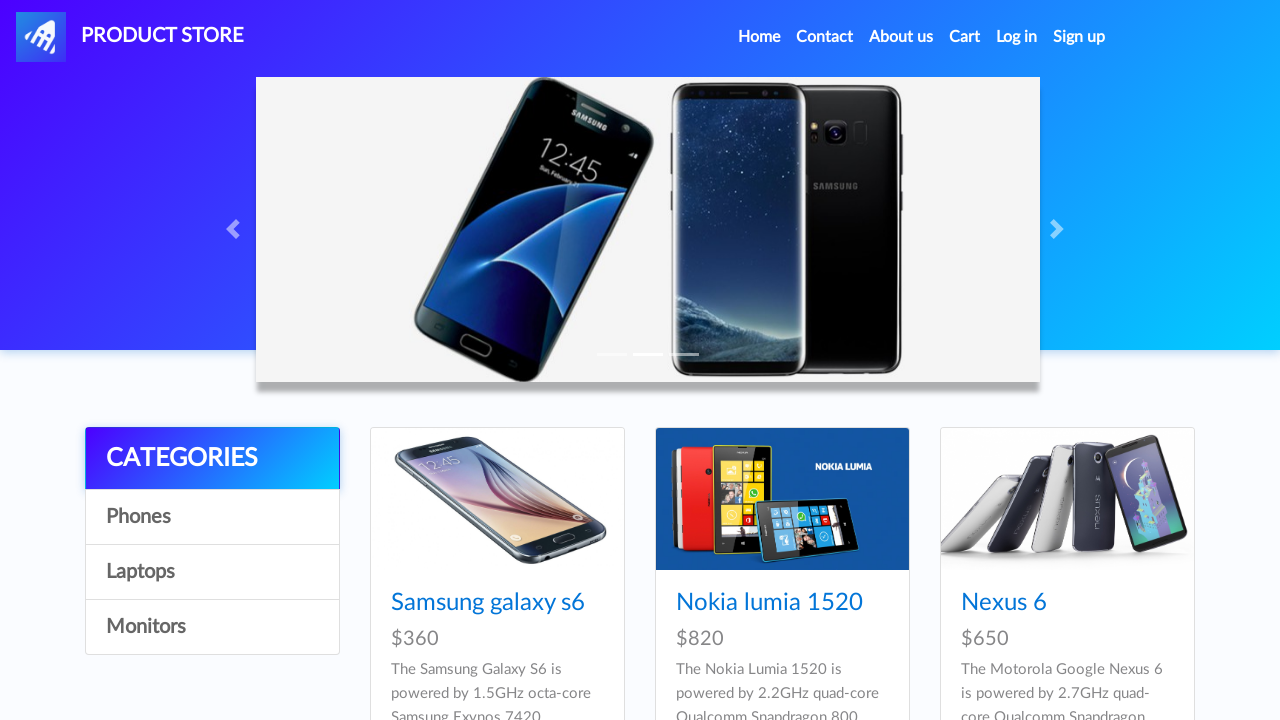

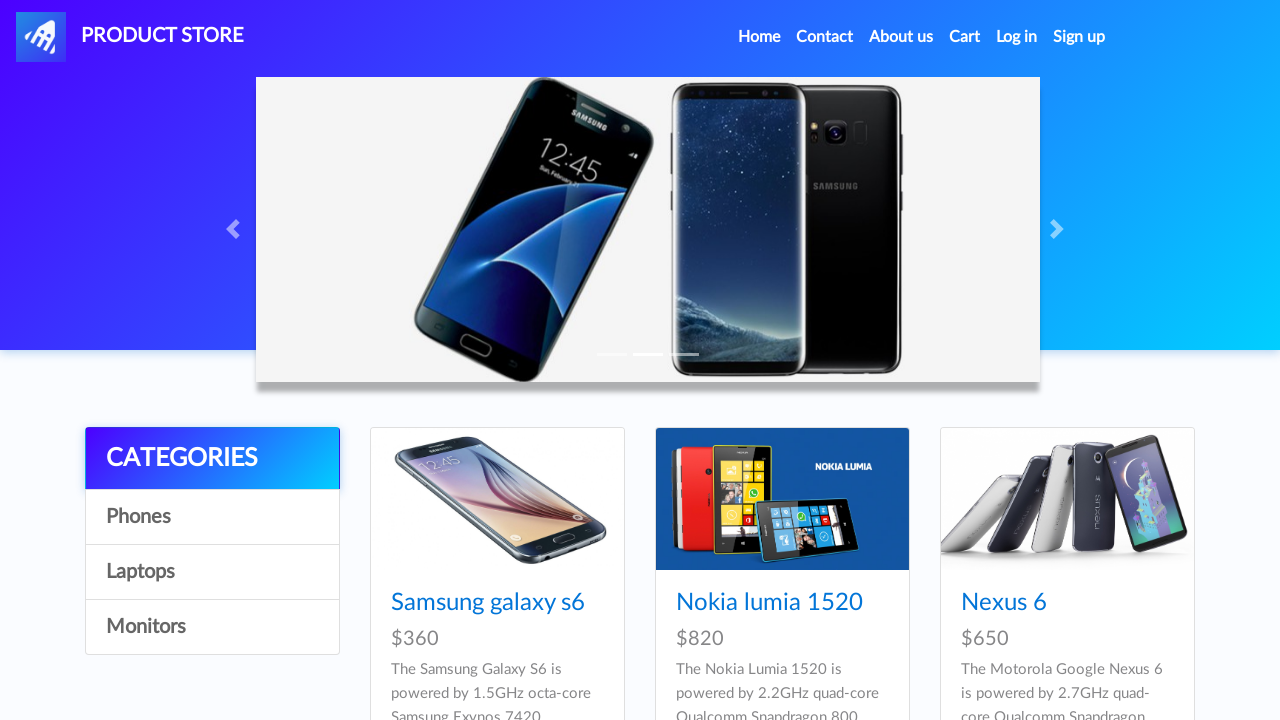